Tests the contact form submission flow by navigating to the Contact Us page, filling in name, email, and enquiry fields, then submitting the form and verifying successful submission.

Starting URL: https://naveenautomationlabs.com/opencart/index.php?route=common/home

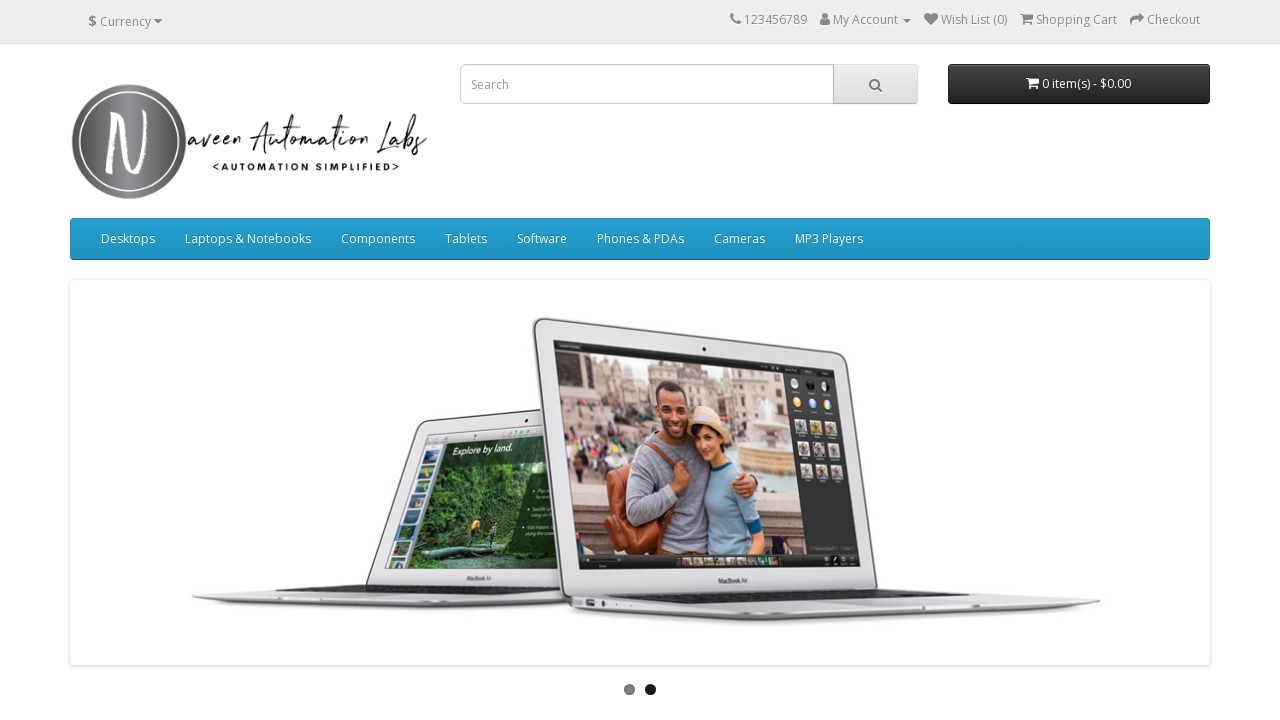

Clicked on Contact Us link at (394, 549) on xpath=//a[text()='Contact Us']
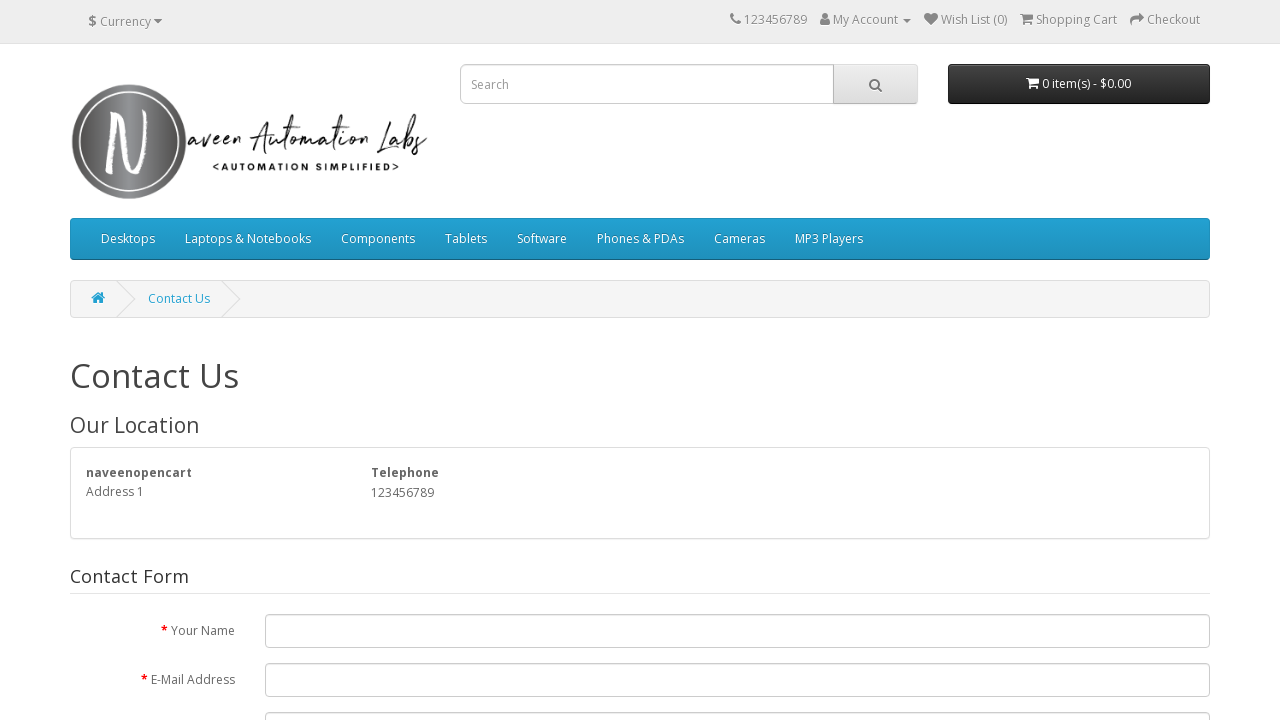

Name field loaded and is ready for input
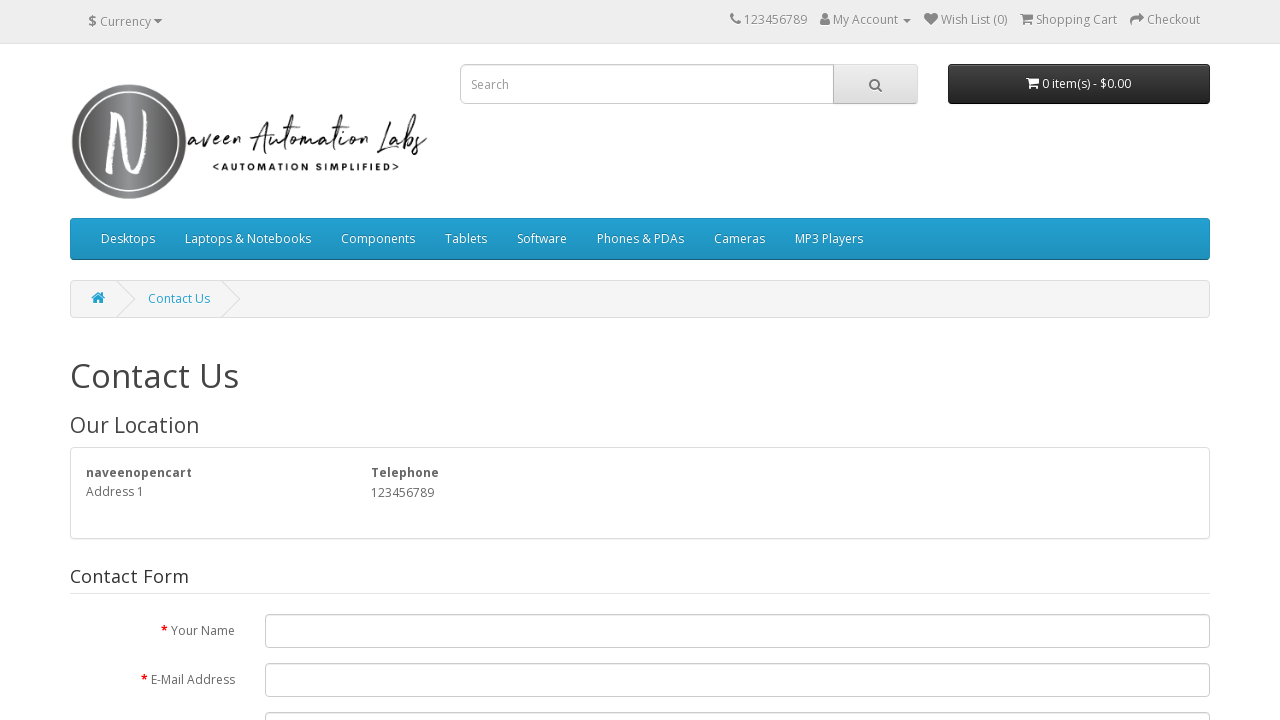

Filled name field with 'Neelam' on (//input[@class='form-control'])[1]
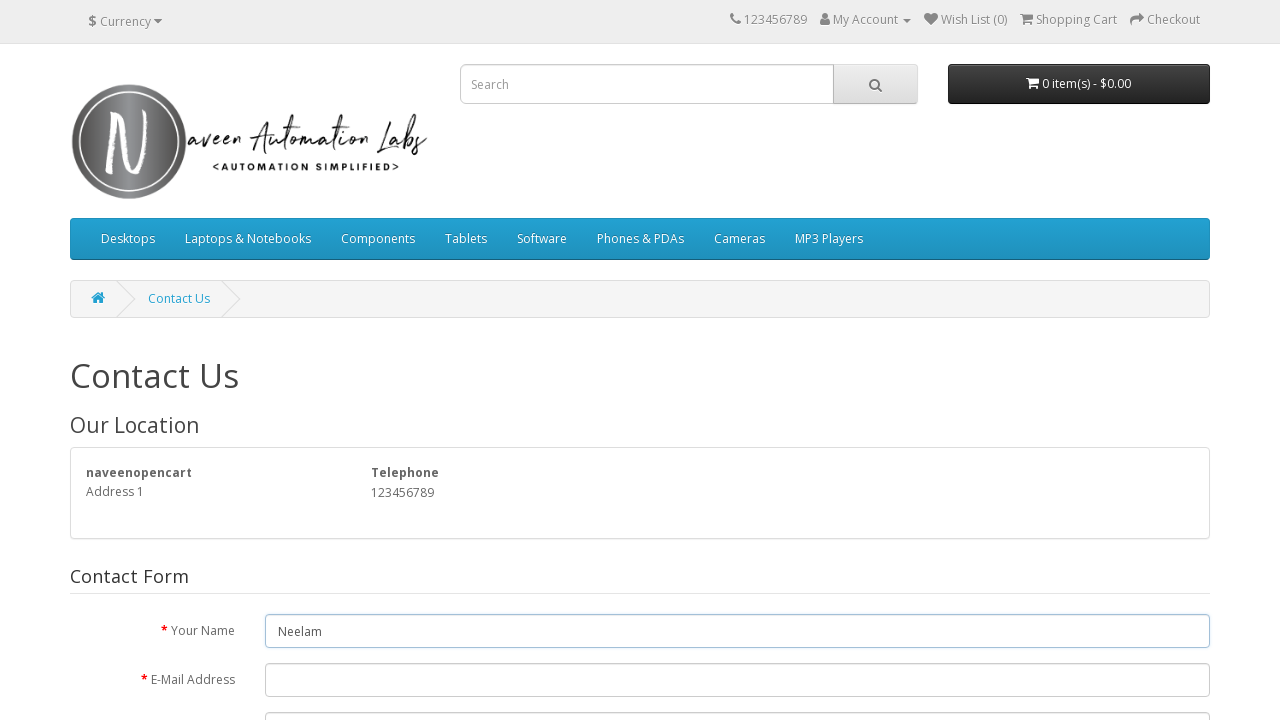

Filled email field with 'neelam123@gmail.com' on input[name='email']
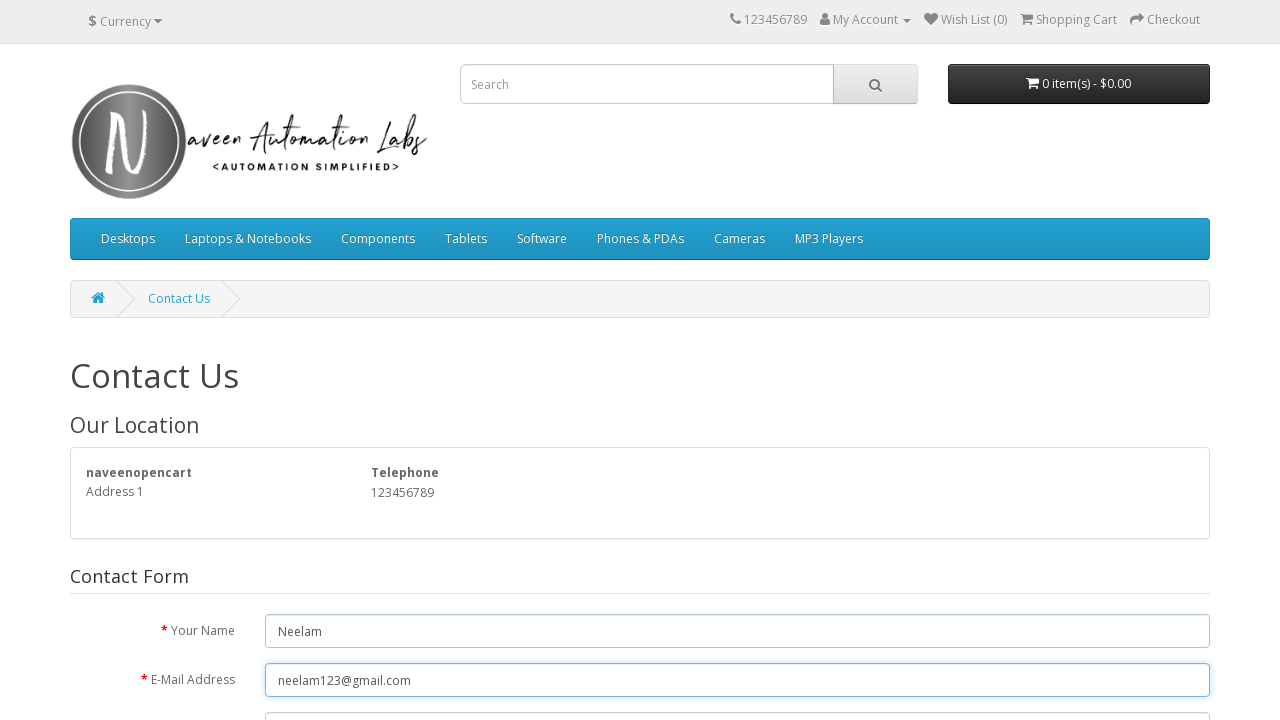

Filled enquiry field with 'Namastey Naveen' on #input-enquiry
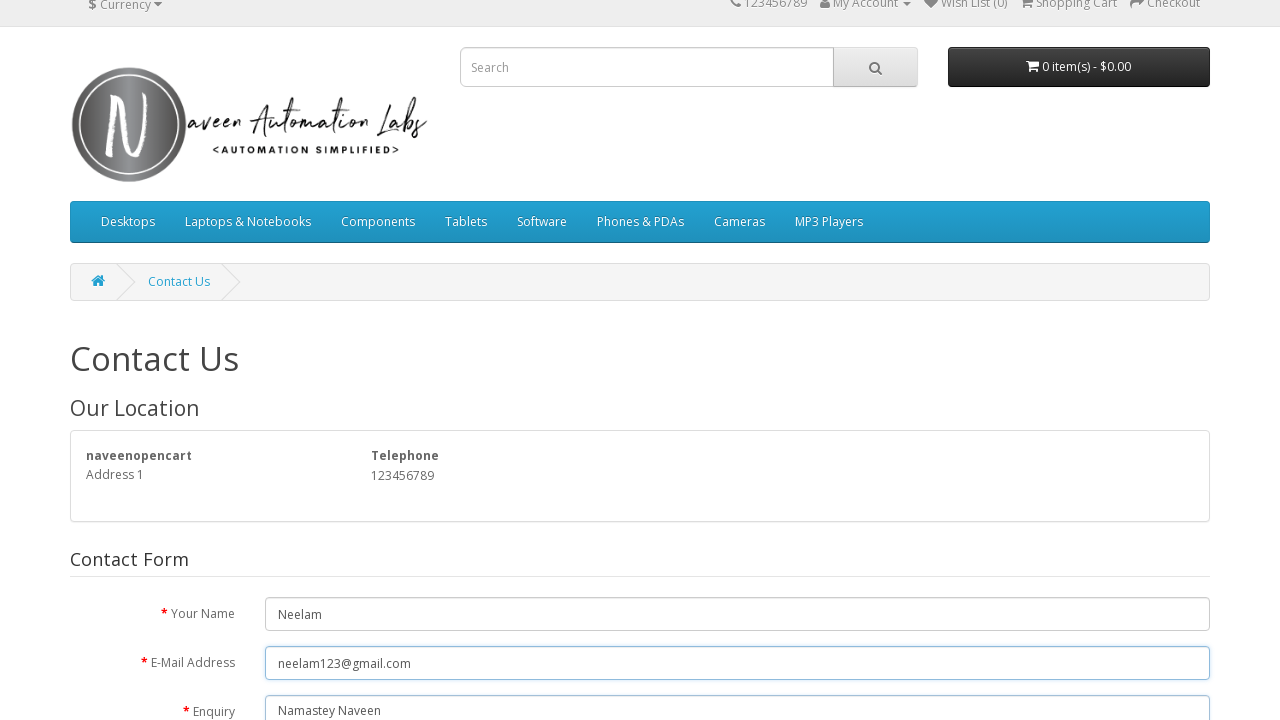

Clicked Submit button to submit the contact form at (1178, 427) on input[value='Submit']
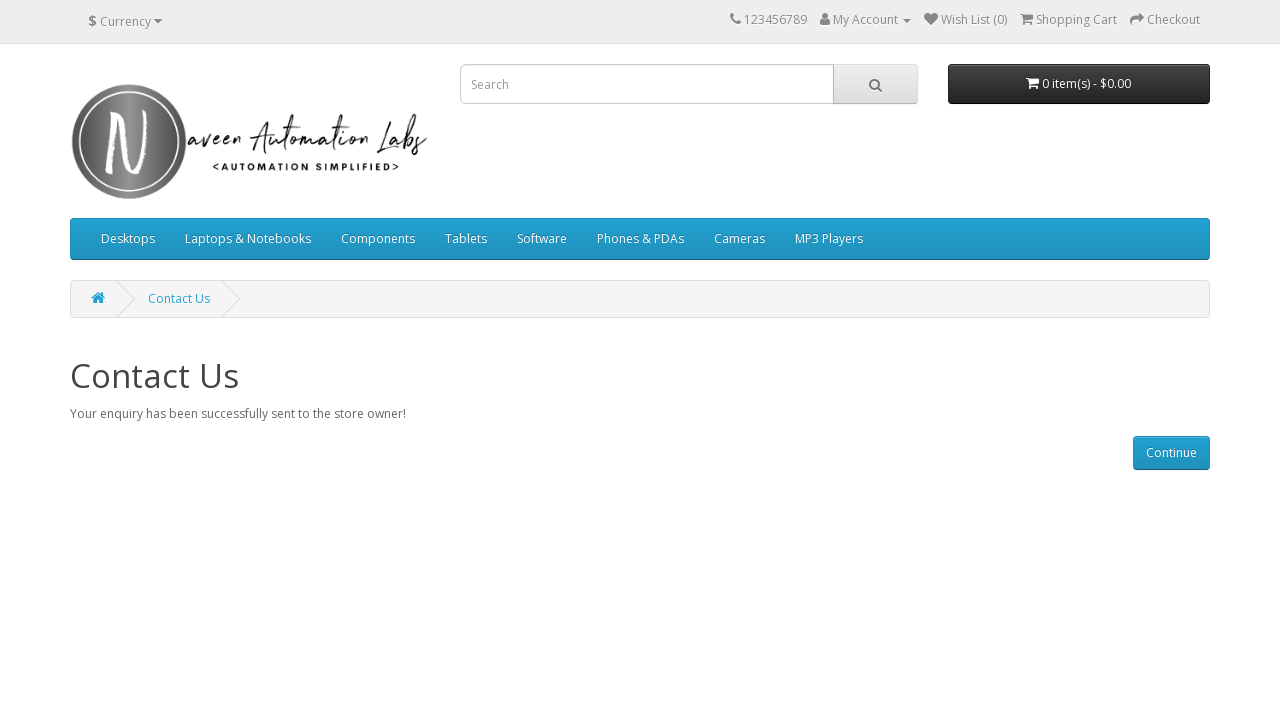

Contact form submission successful - success message appeared
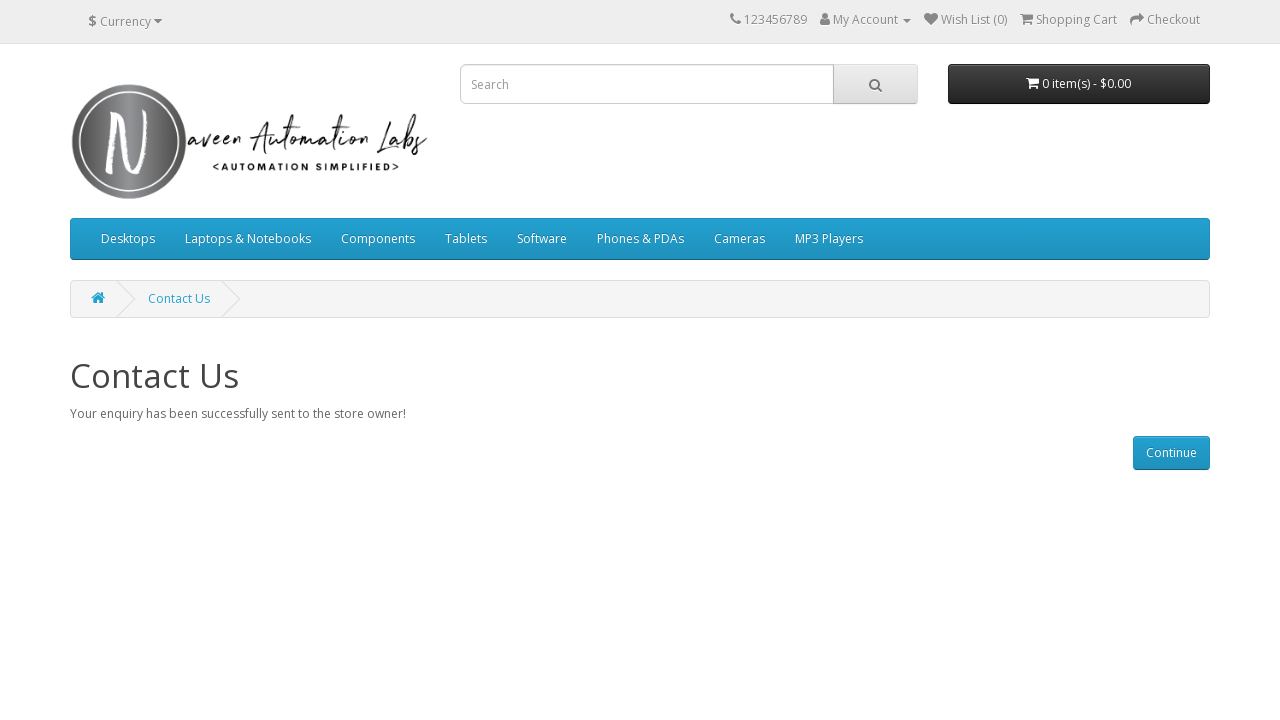

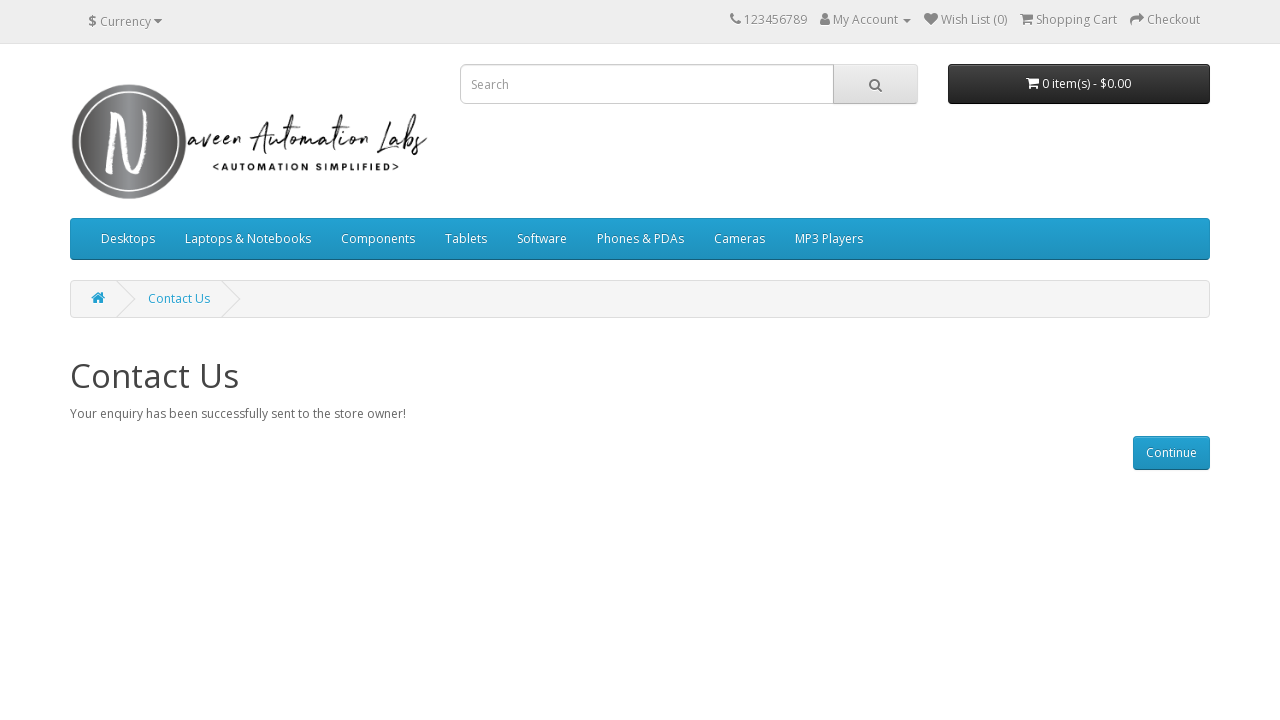